Tests the catalog listing count and clicking on each cat to verify details

Starting URL: https://cs1632.appspot.com

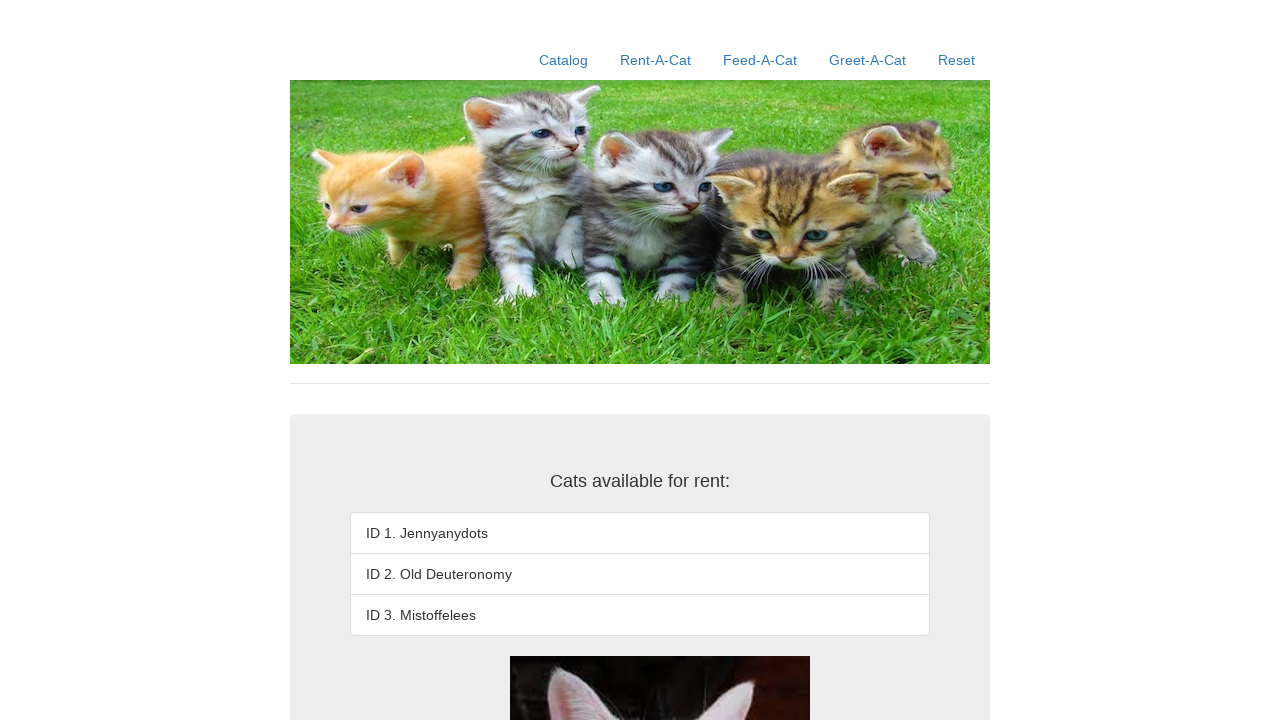

Clicked Catalog link at (564, 60) on a:has-text('Catalog')
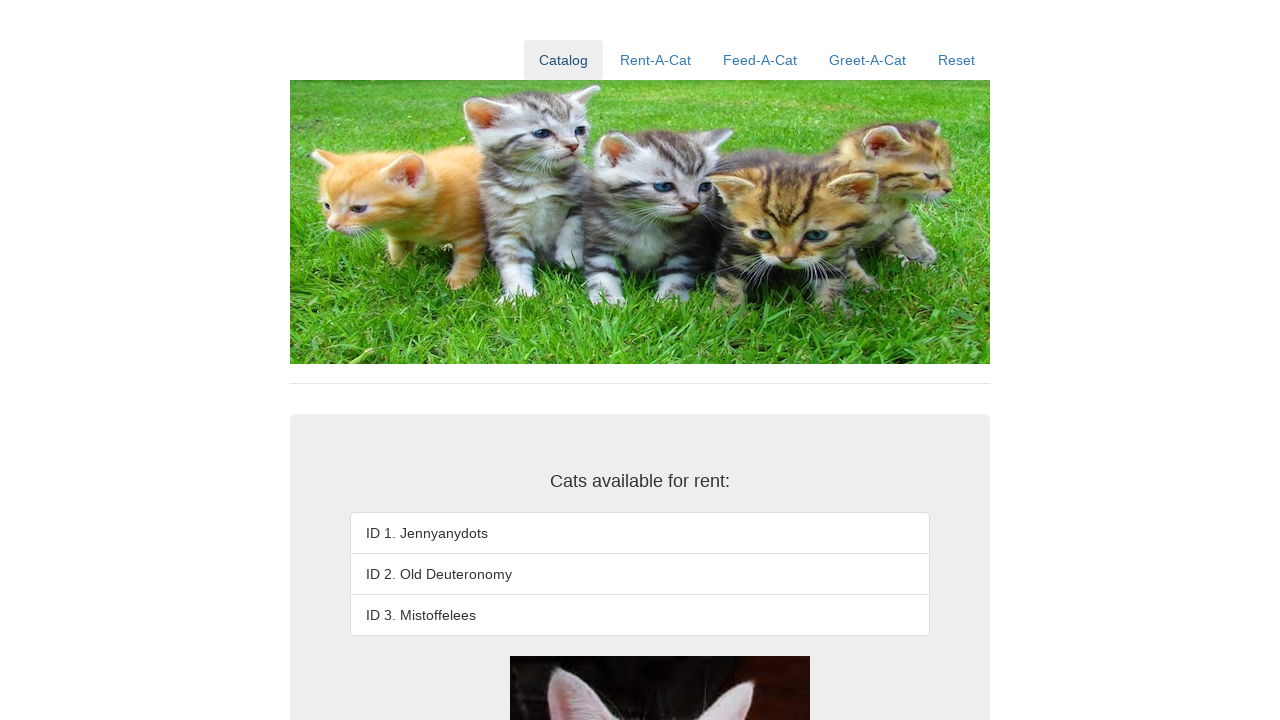

Located catalog listing items
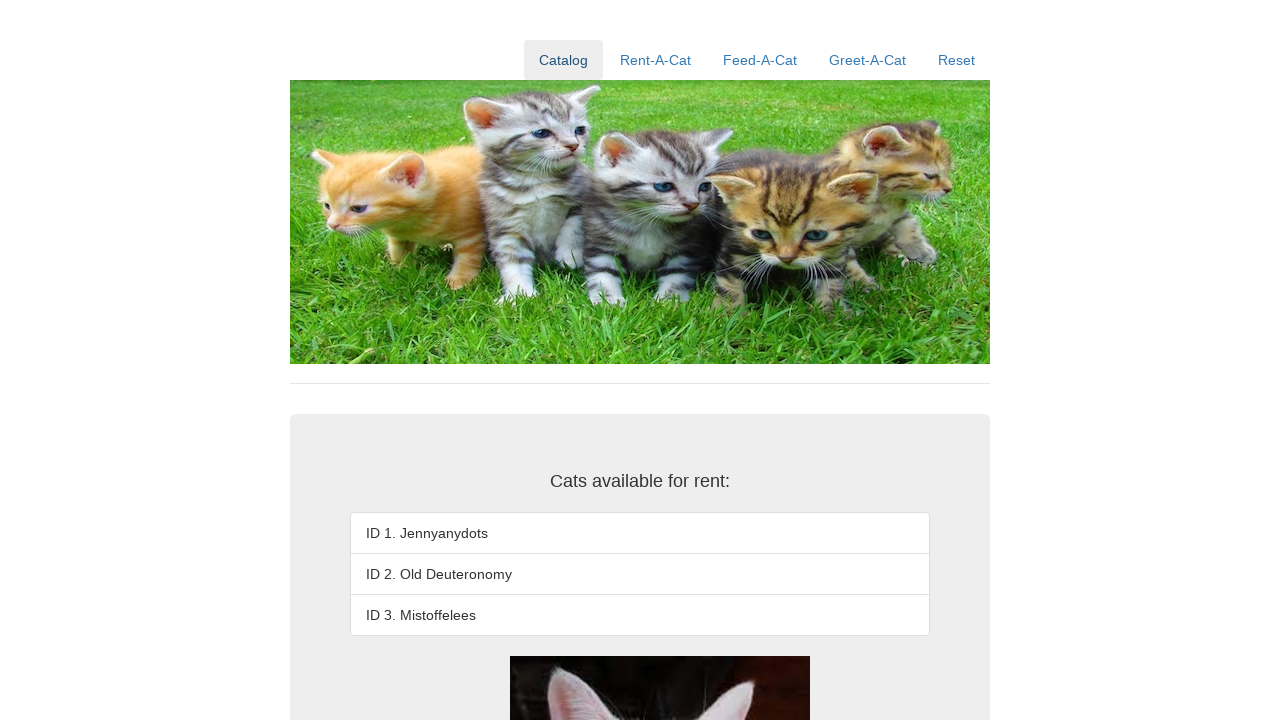

Verified catalog listing contains 3 cats
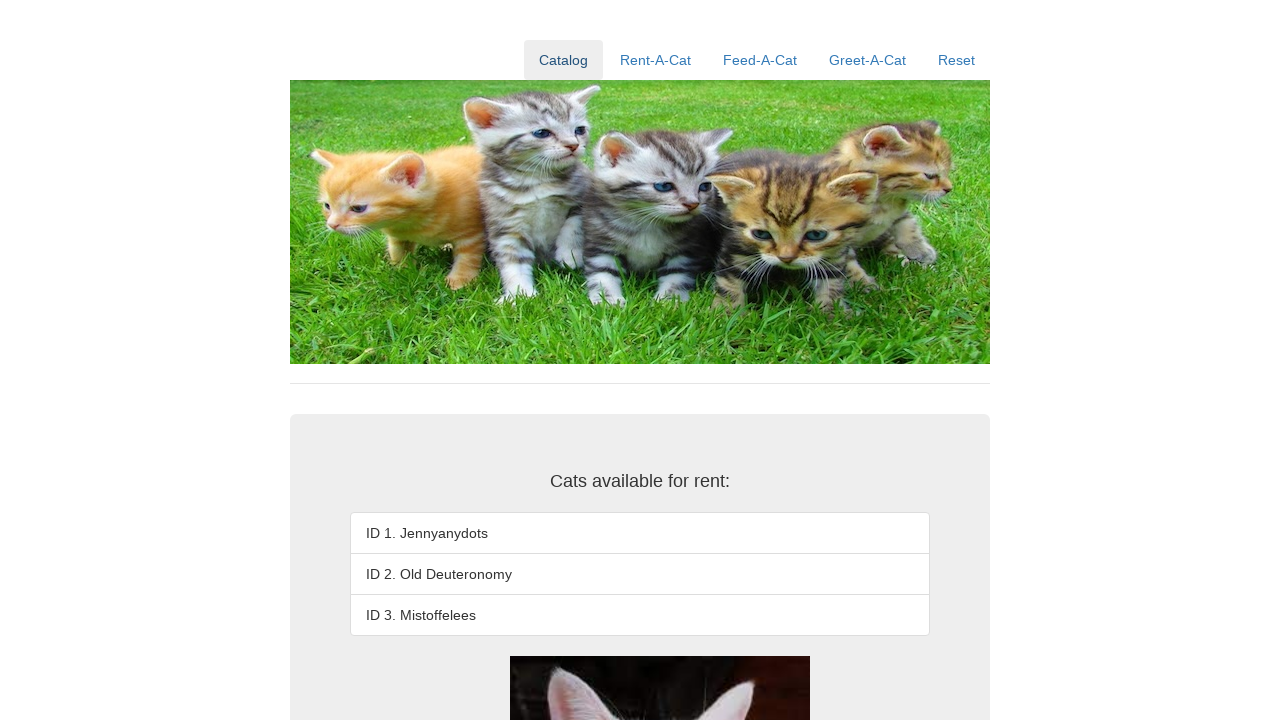

Clicked on first cat (ID 1) at (640, 533) on #cat-id1
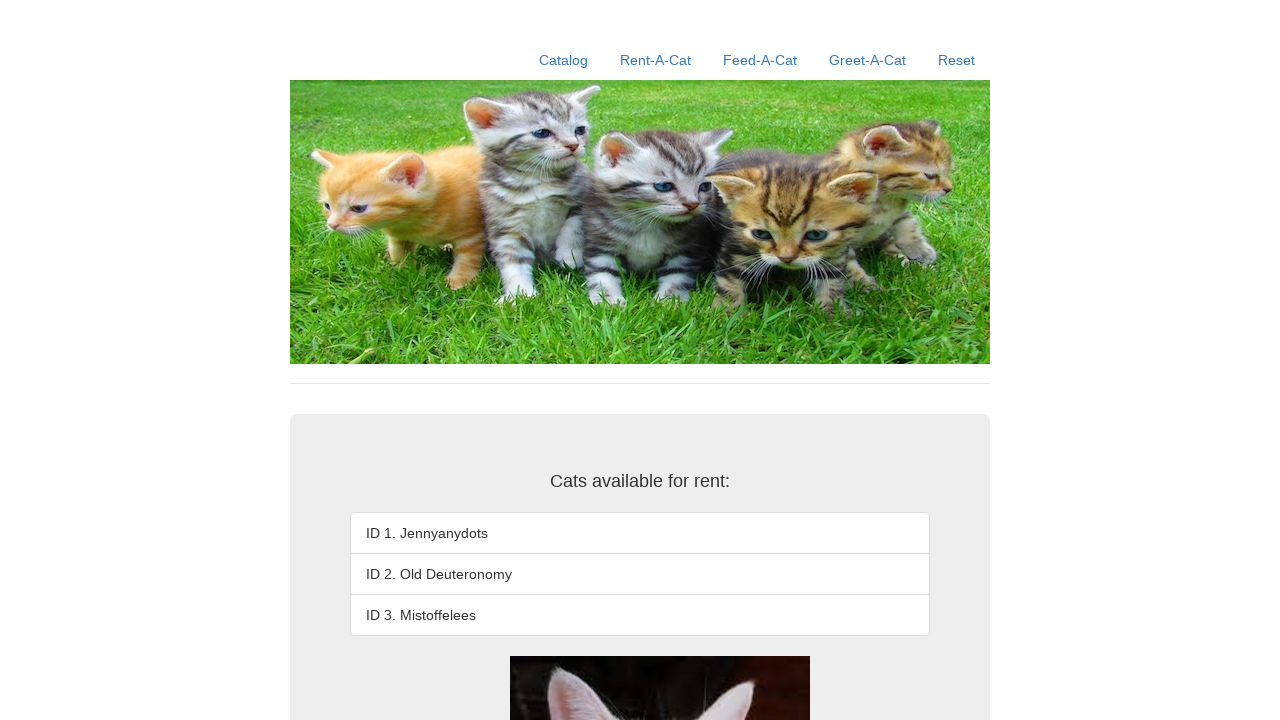

Clicked on second cat (ID 2) at (640, 574) on #cat-id2
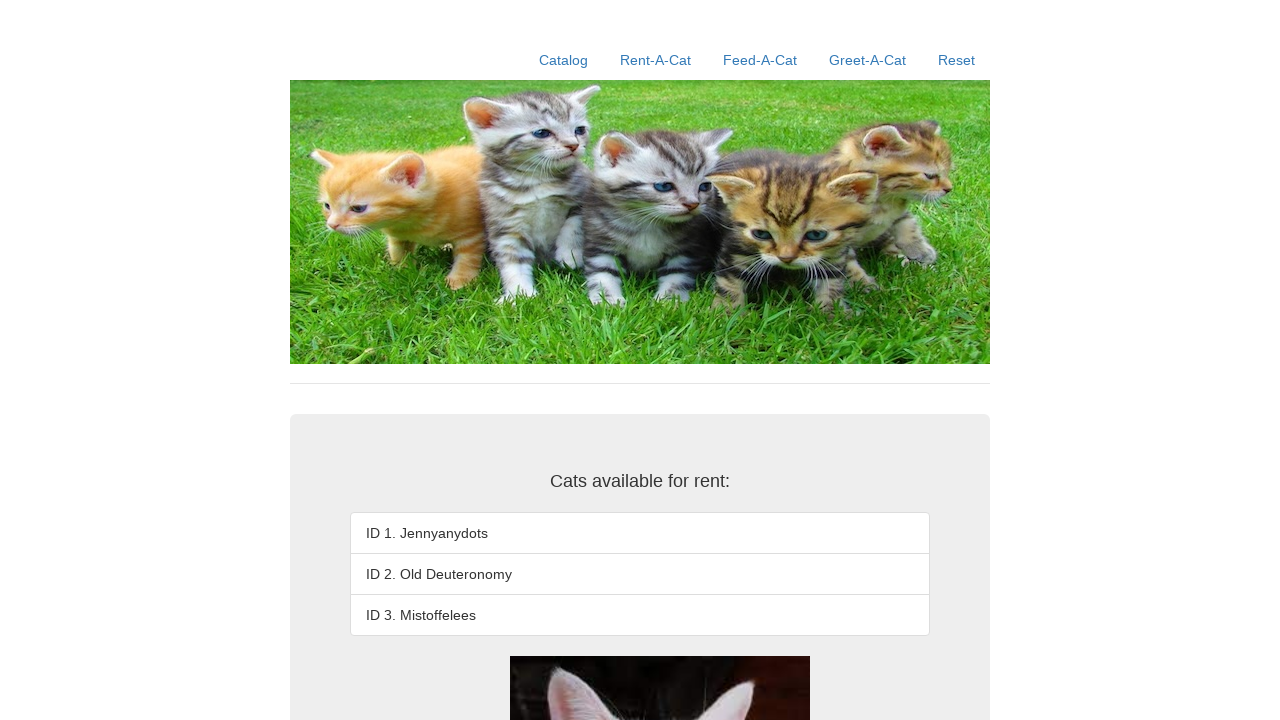

Clicked on third cat (ID 3) at (640, 615) on #cat-id3
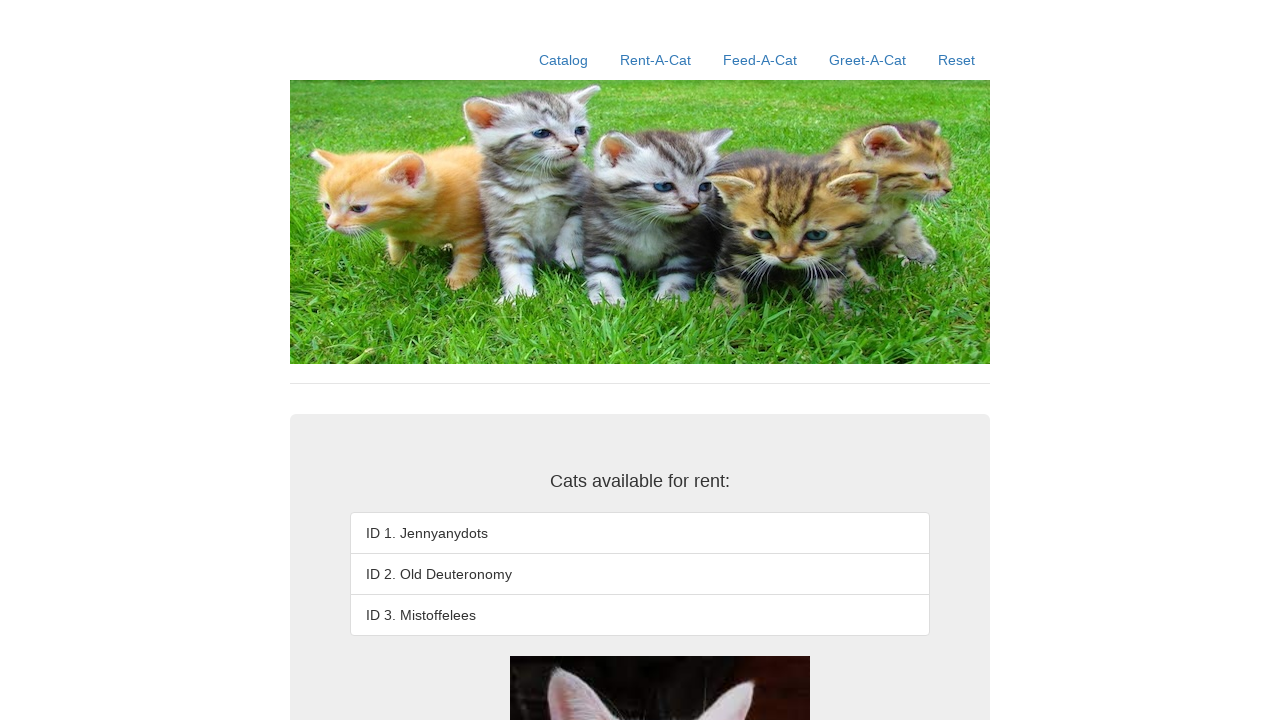

Located third cat detail element
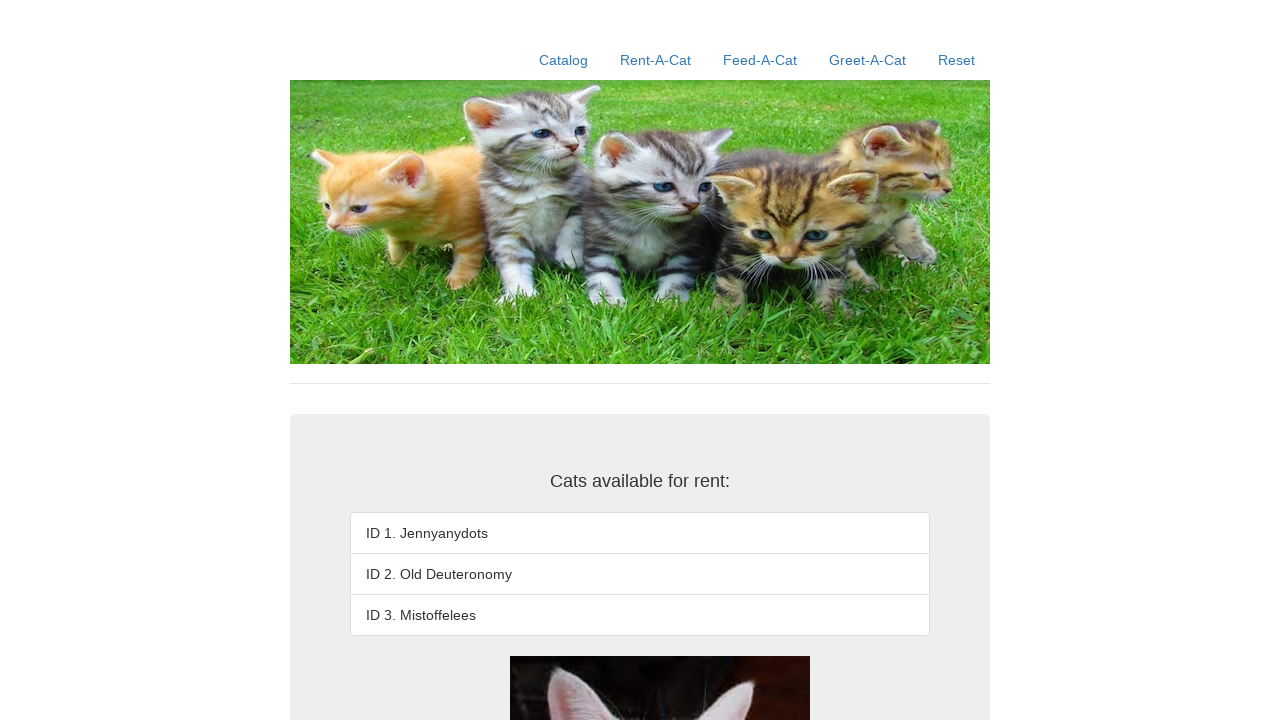

Verified third cat text content is 'ID 3. Mistoffelees'
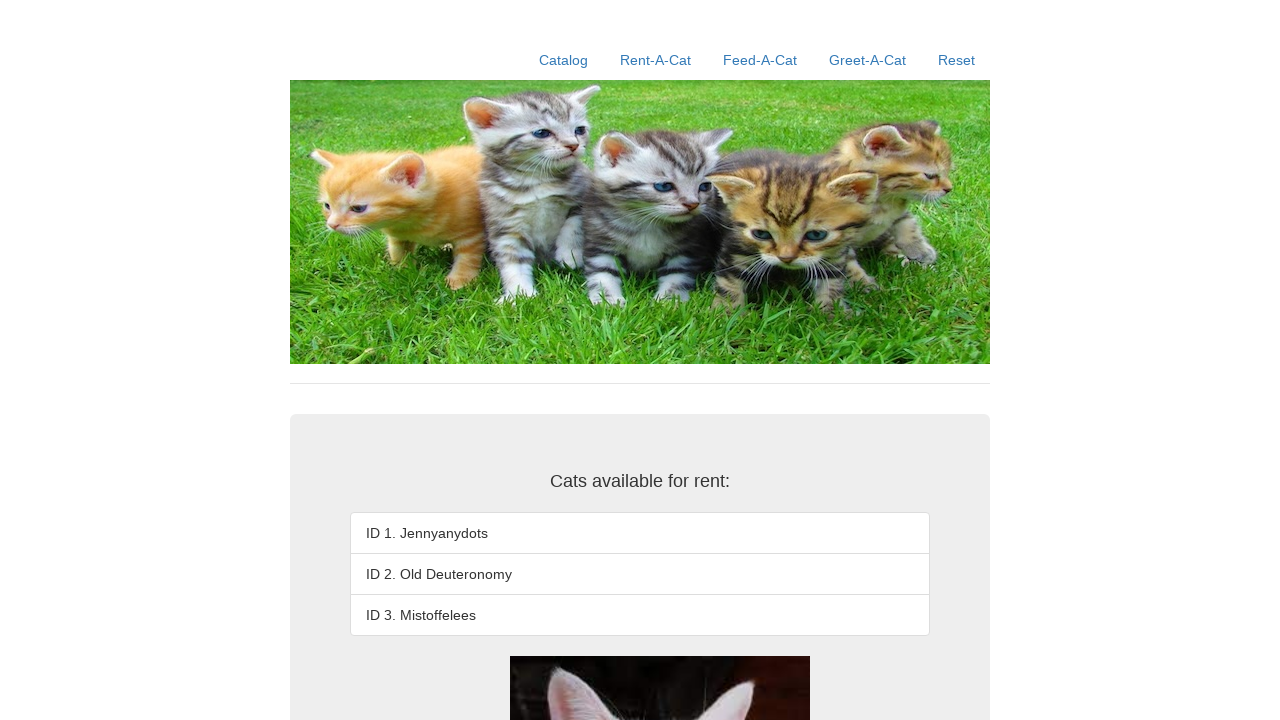

Verified cat-id3 element text content matches expected value
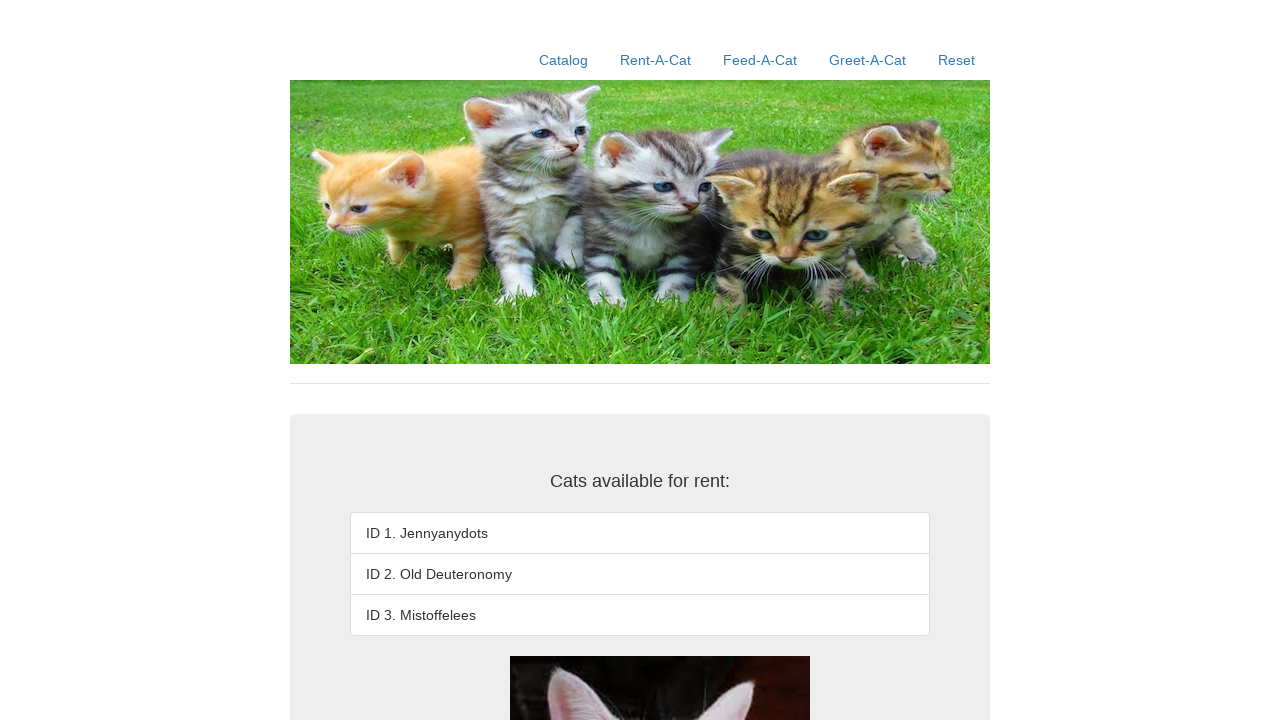

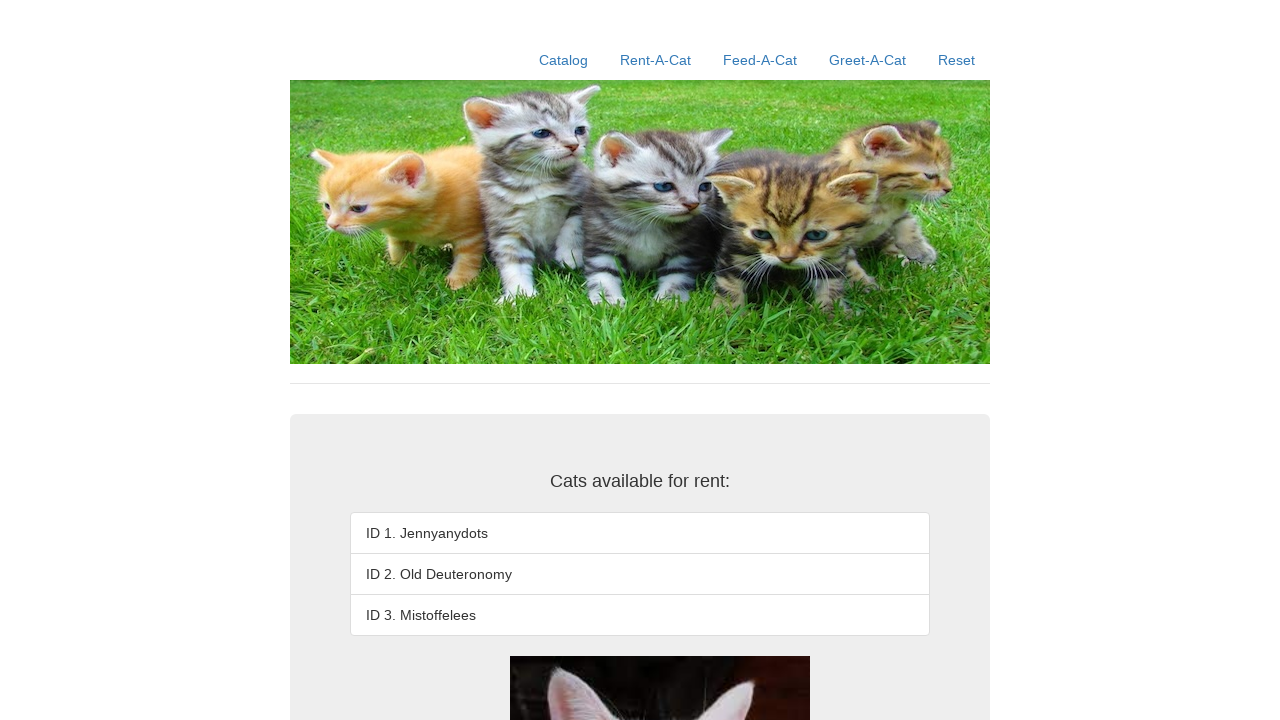